Tests iframe handling on jQuery UI website by navigating to the Button demo page, switching into an iframe to interact with a button element, and then switching back to the parent frame

Starting URL: https://jqueryui.com/

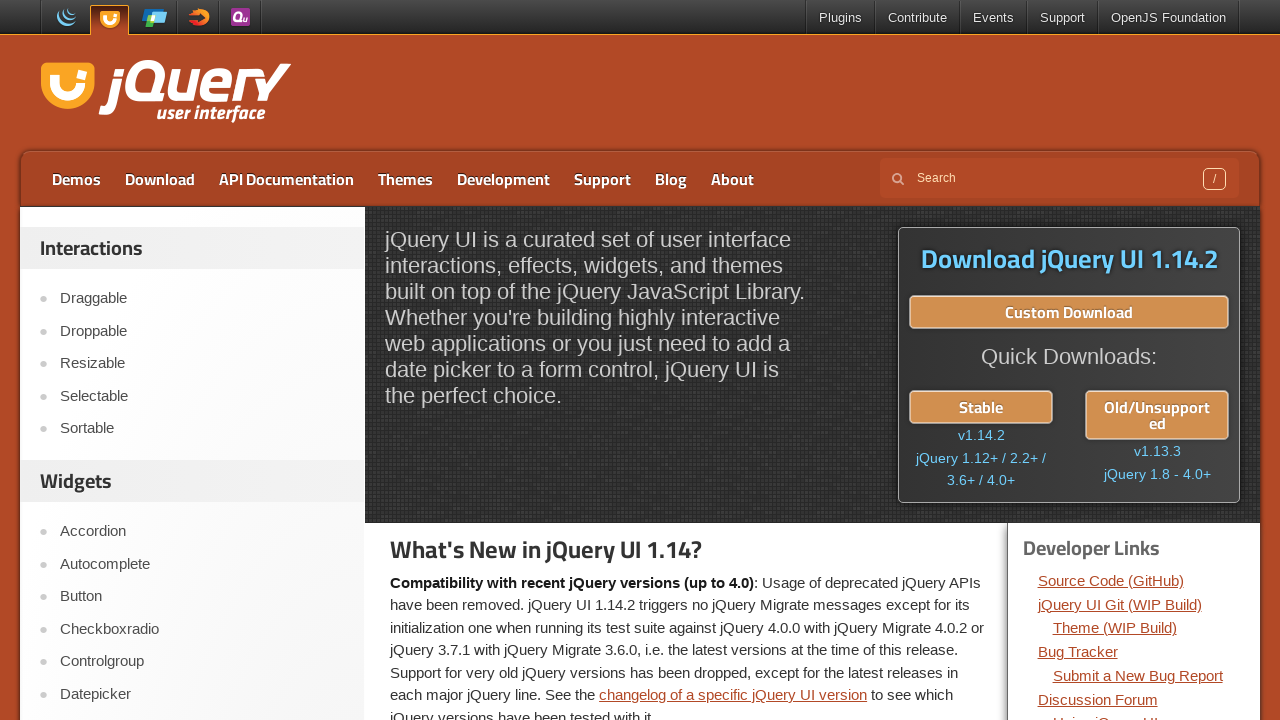

Clicked on Button link in the navigation at (202, 597) on xpath=//li//a[contains(text(),'Button')]
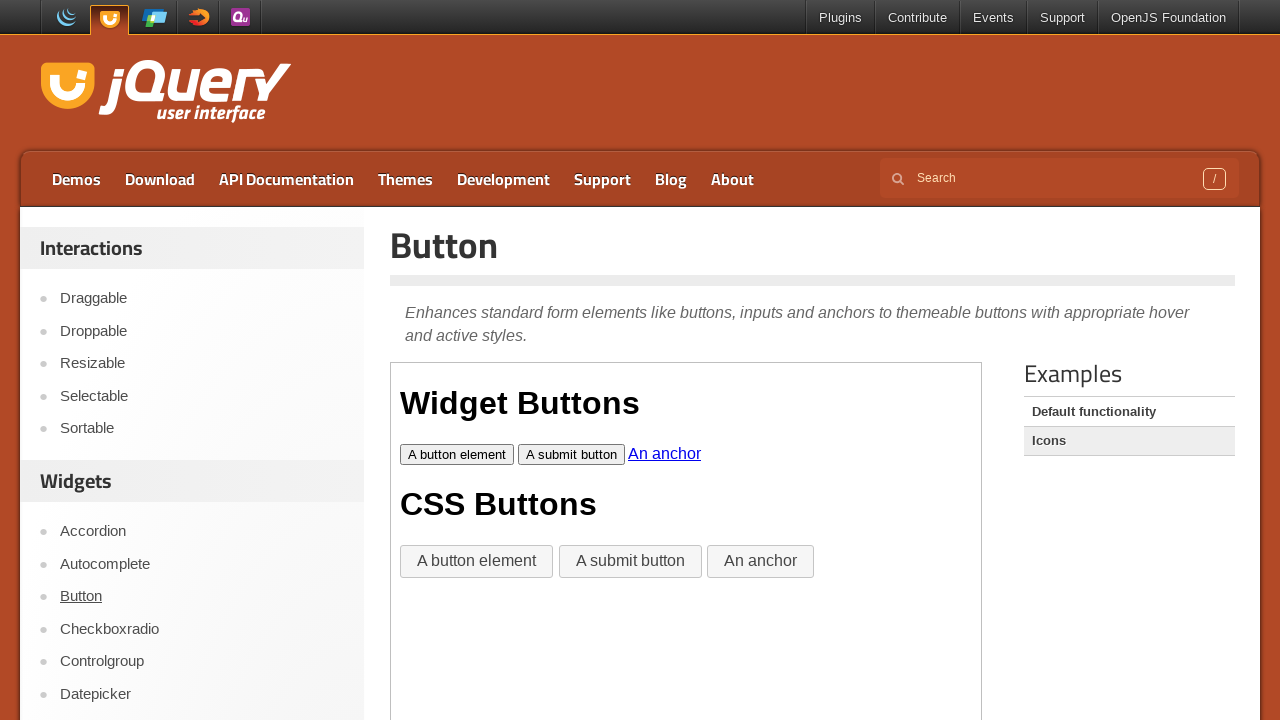

Located iframe with resources
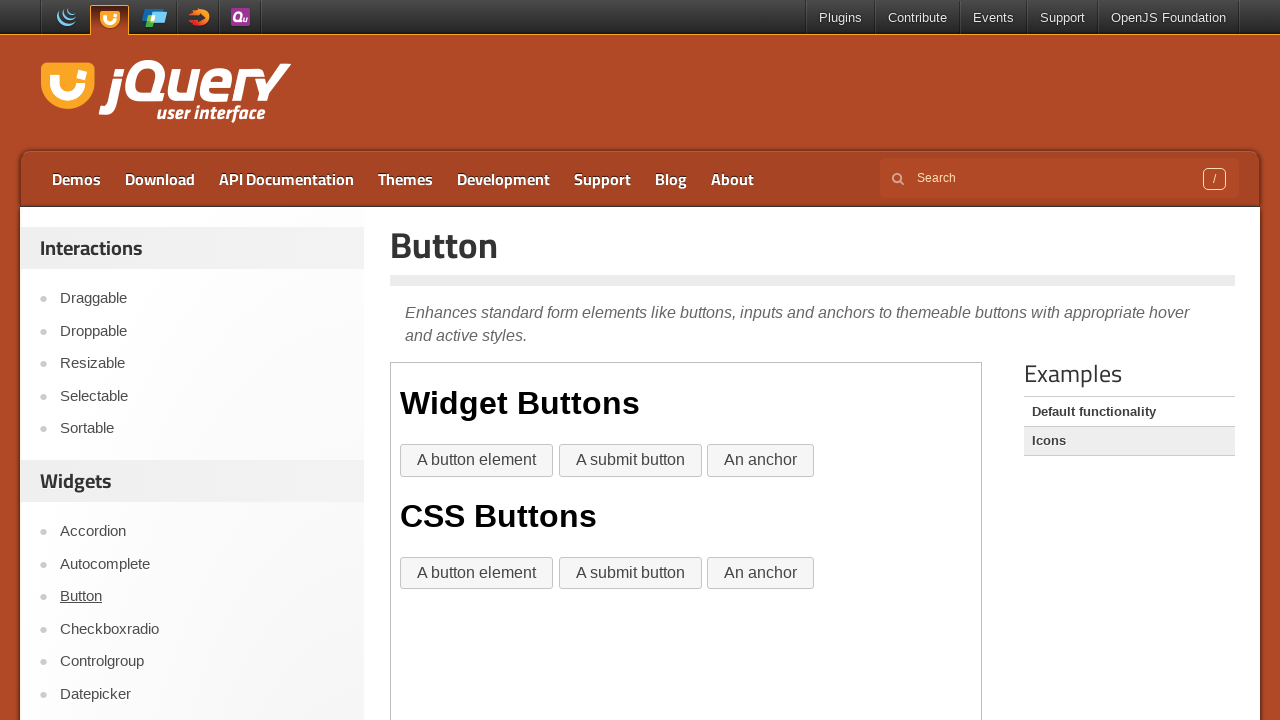

Located submit button inside iframe
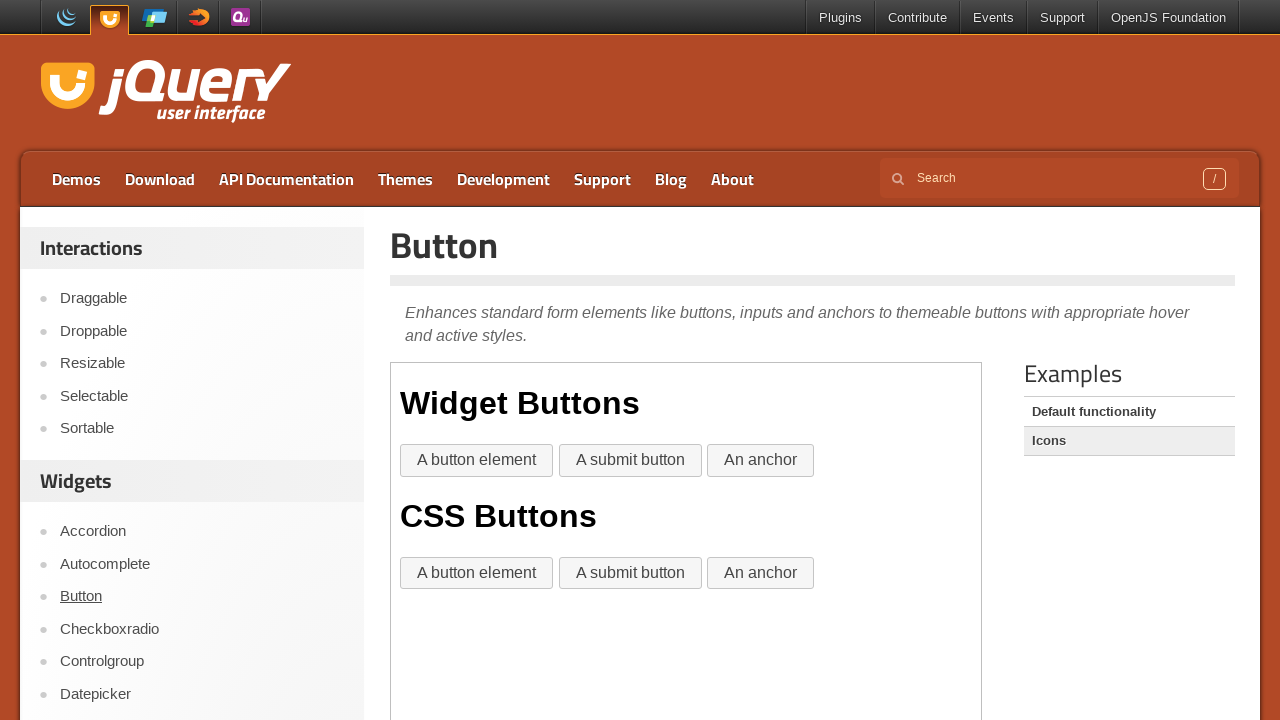

Verified submit button has correct value attribute 'A submit button'
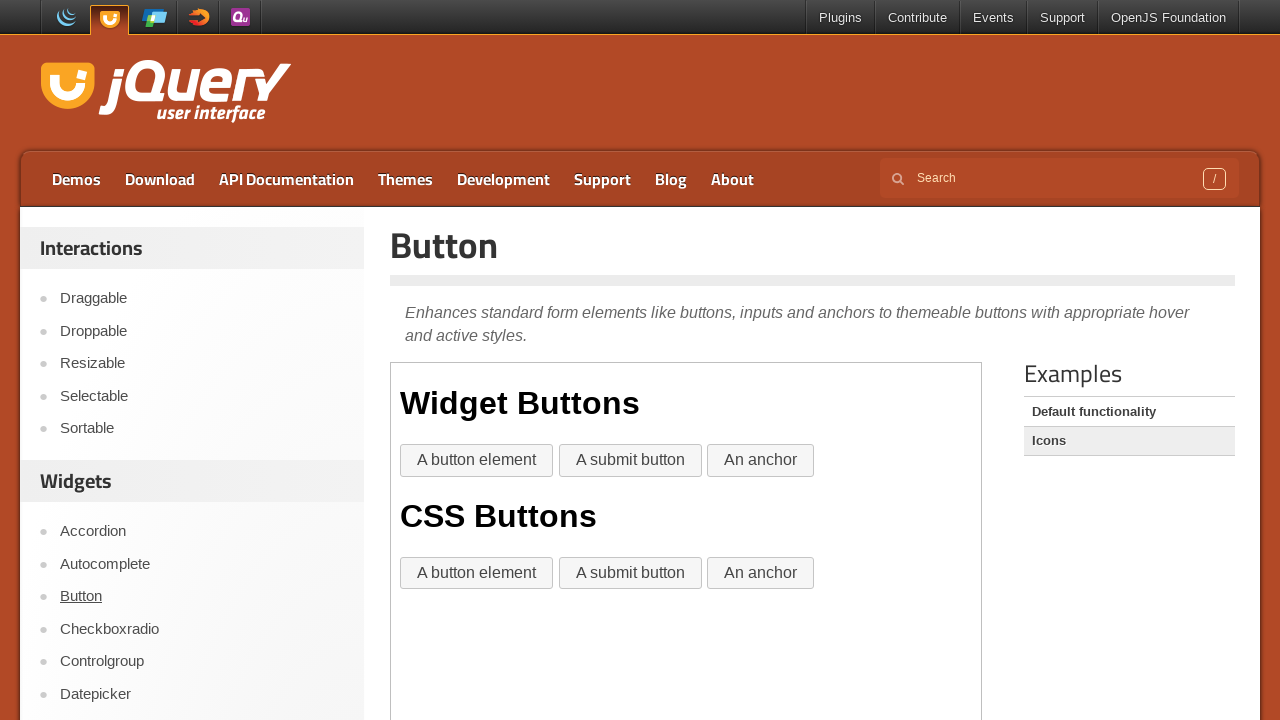

Located page header in parent frame
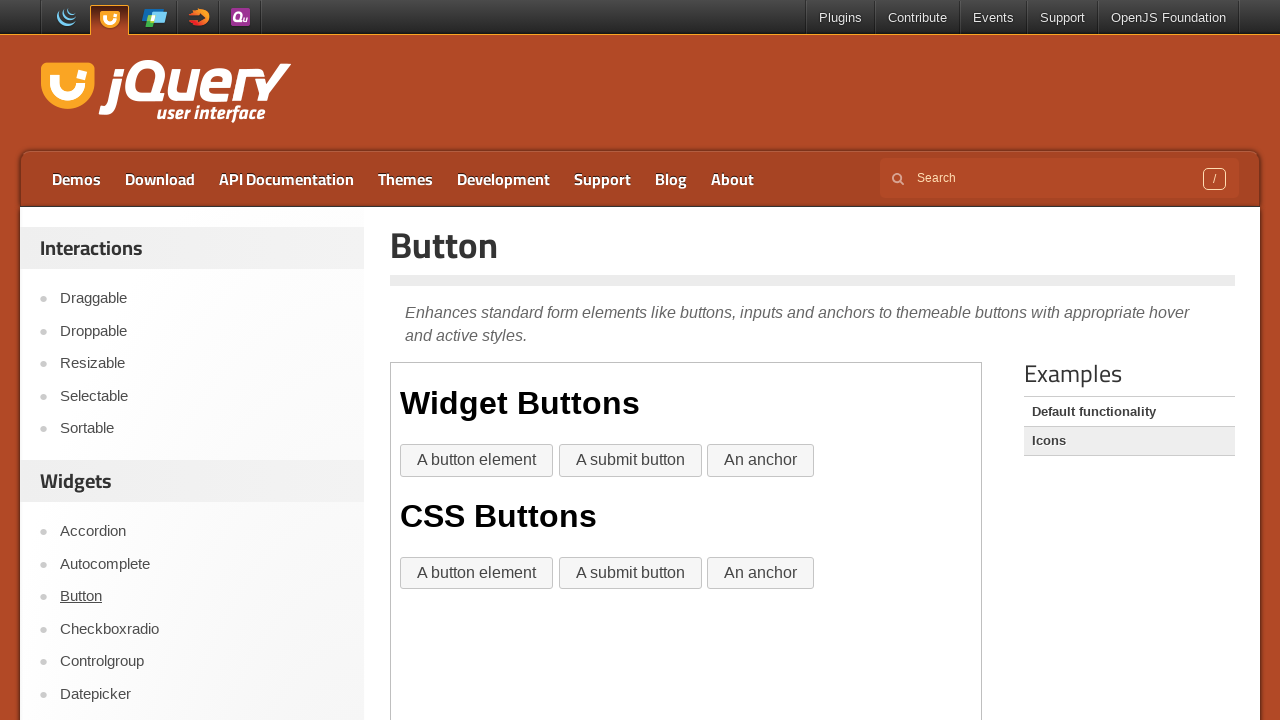

Verified page header displays 'Button'
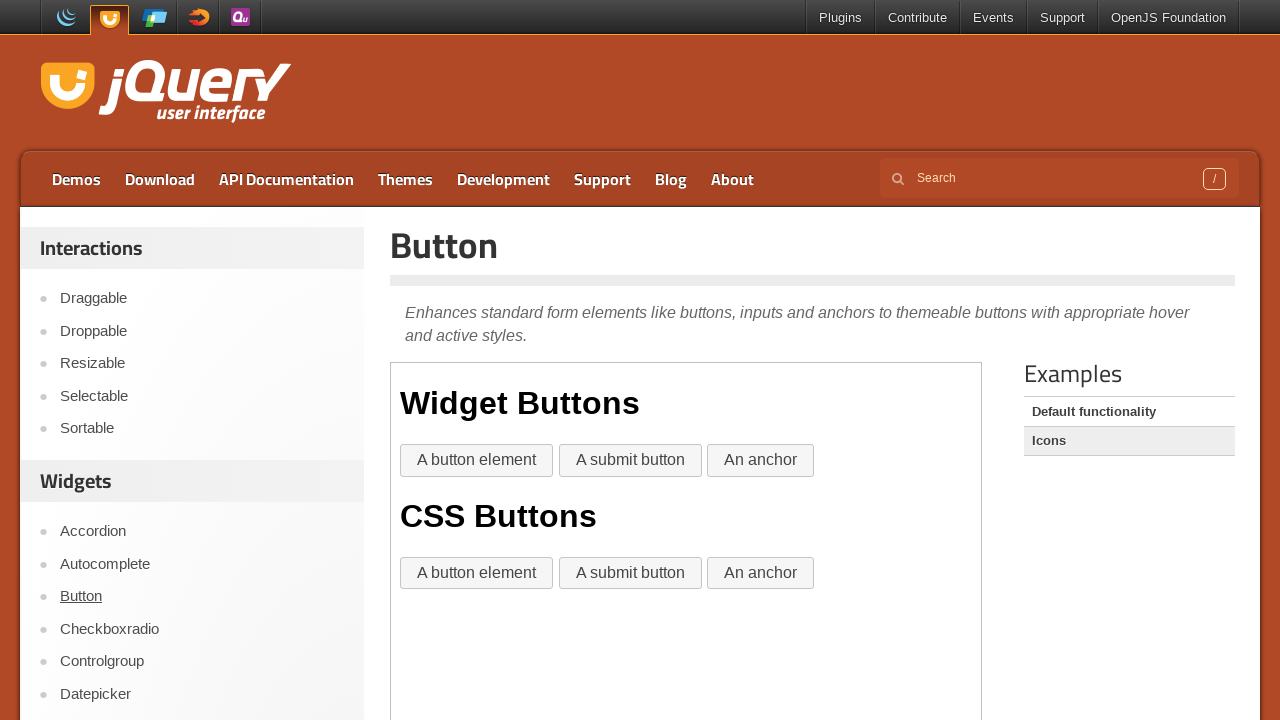

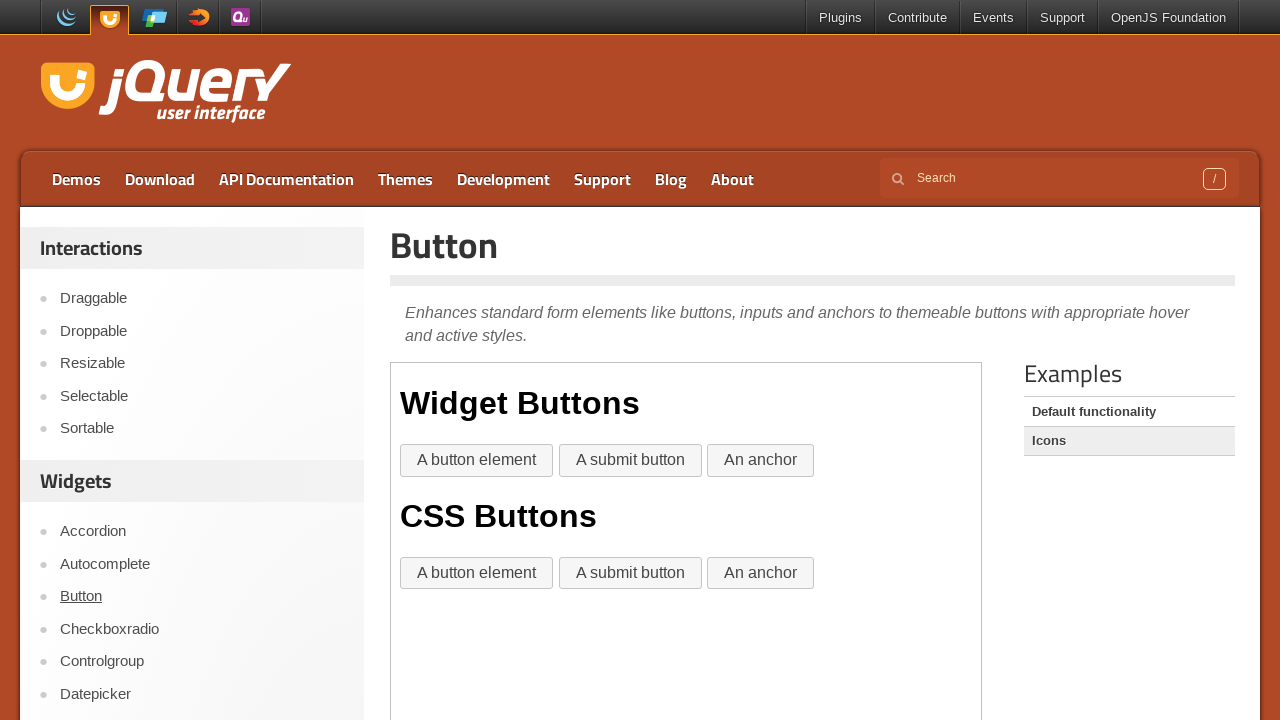